Fills out a Google Form with name, university, and grade selection by entering text into two text fields and selecting a radio button option.

Starting URL: https://docs.google.com/forms/d/e/1FAIpQLSfoK1JgkqDUyPO4RpMnvH67dlzW489QKdcfS8MY5HcMFP25xQ/viewform?usp=header

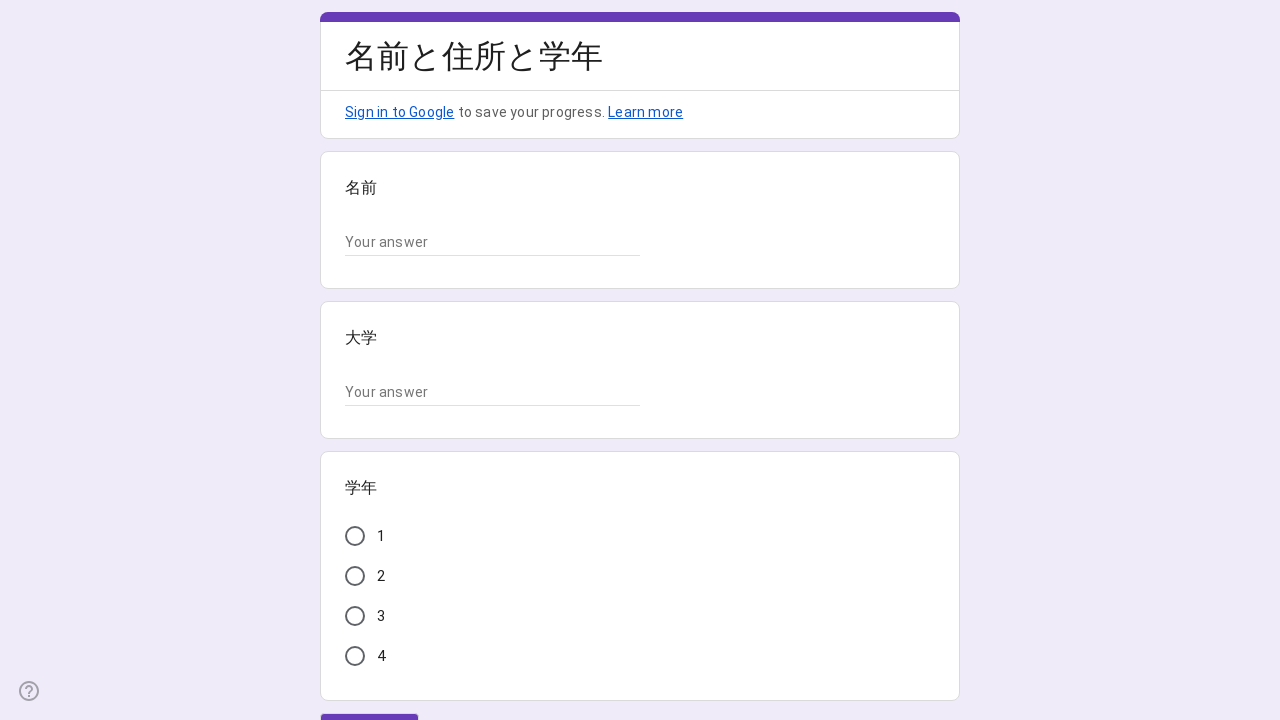

Waited for page to reach networkidle state
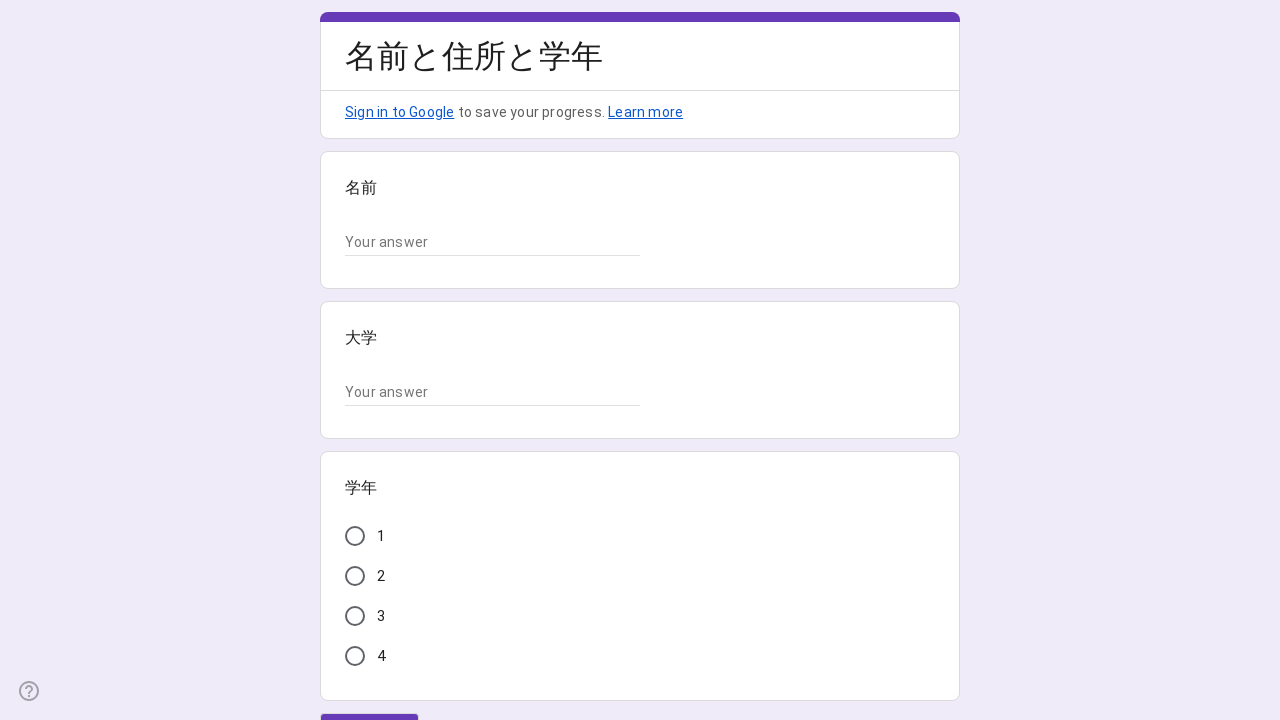

Waited 2 seconds for form to fully render
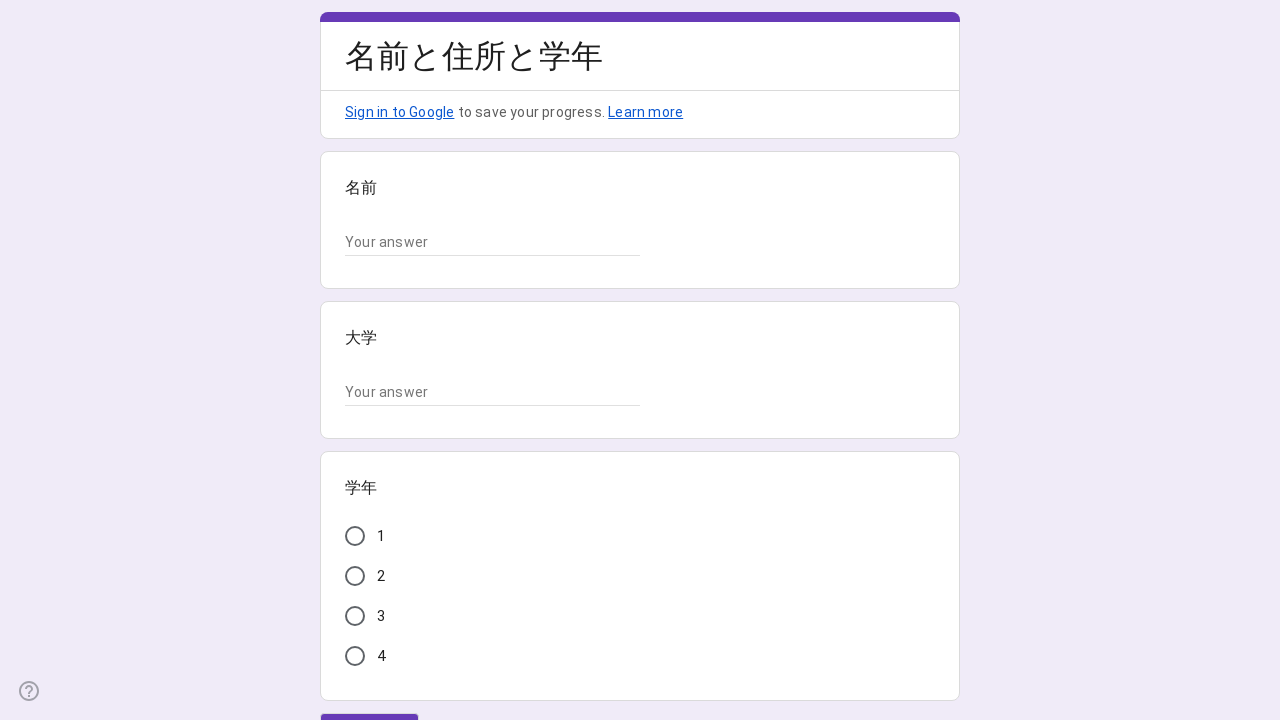

Located all text input fields on the form
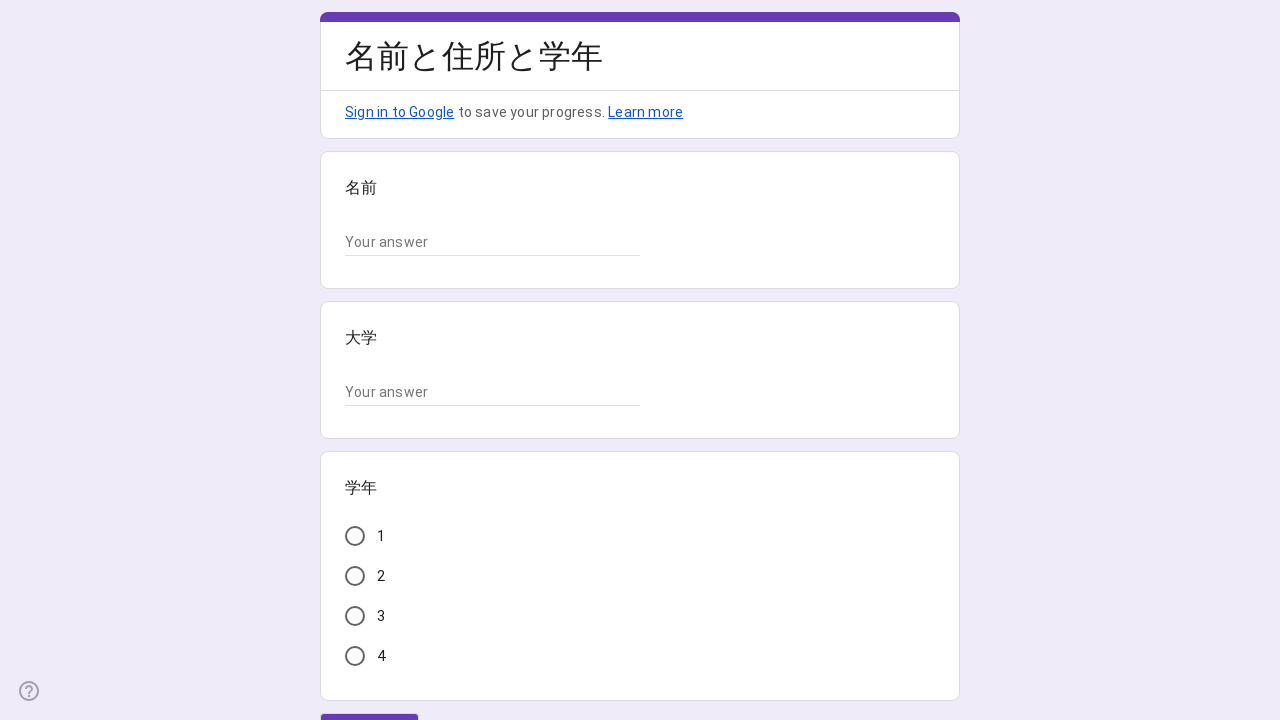

Scrolled name field into view
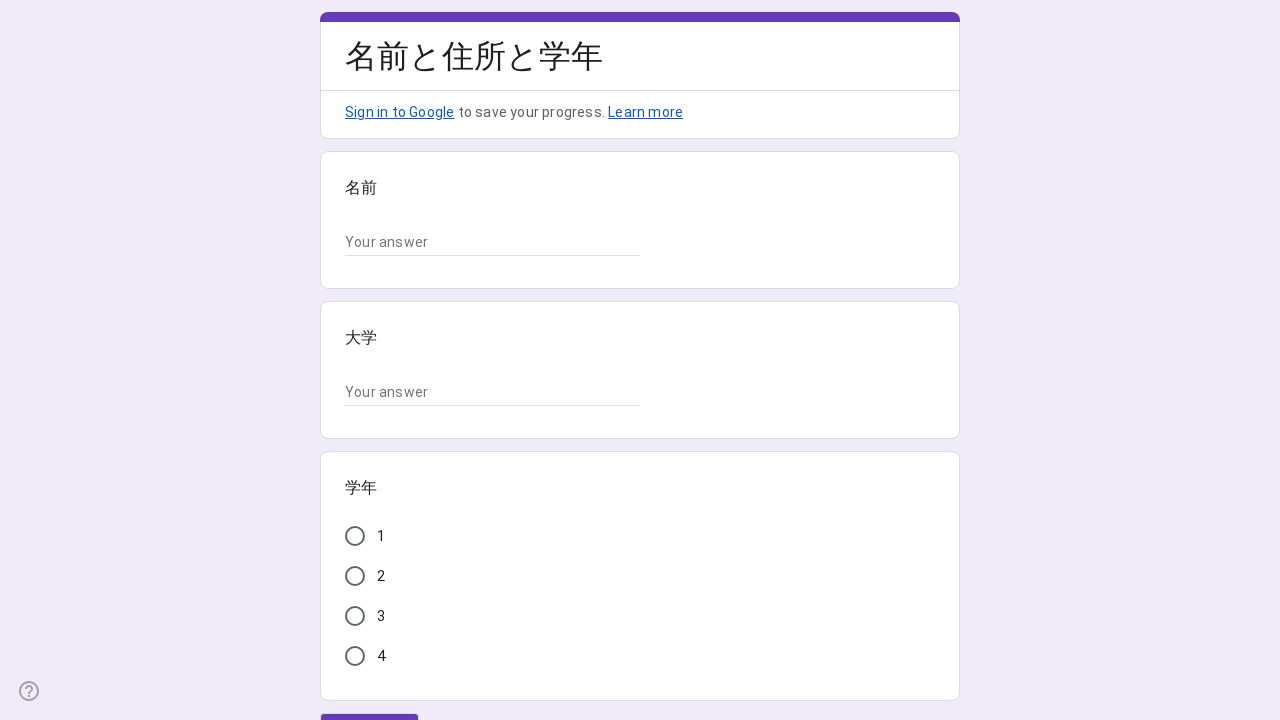

Cleared name field on input[type='text'], input[jsname] >> nth=0
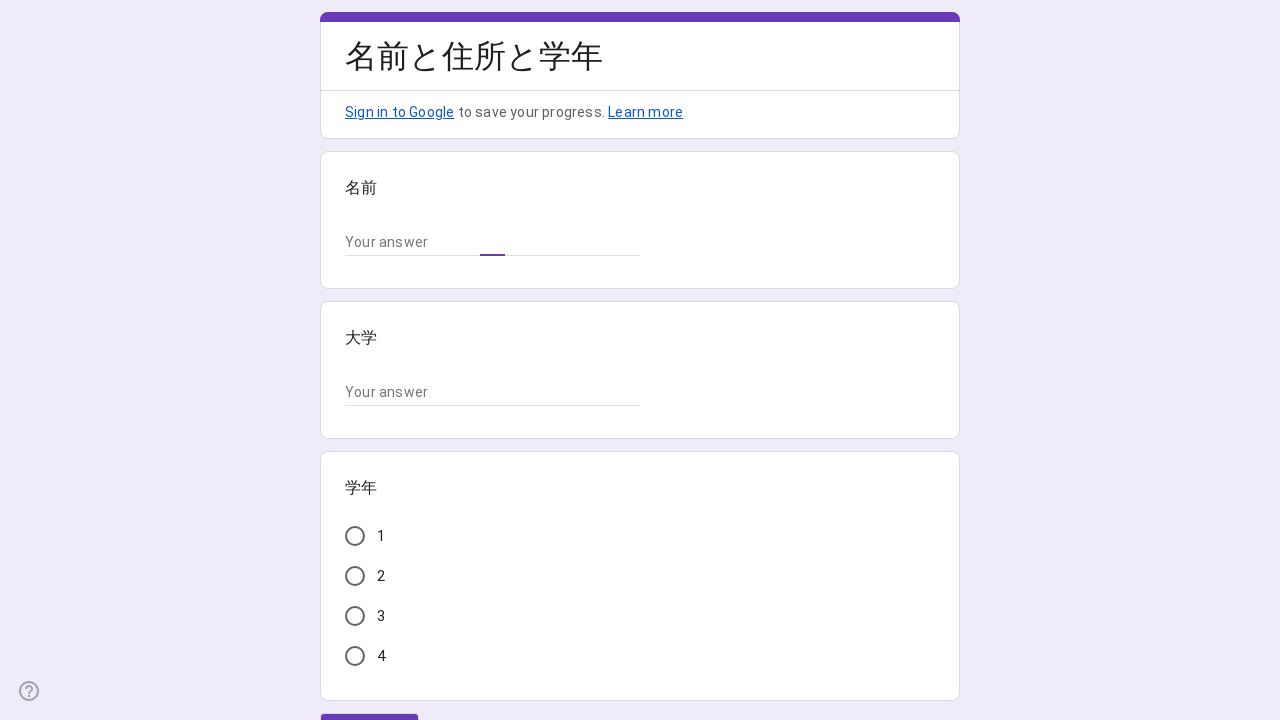

Filled name field with '酒井悠佑' on input[type='text'], input[jsname] >> nth=0
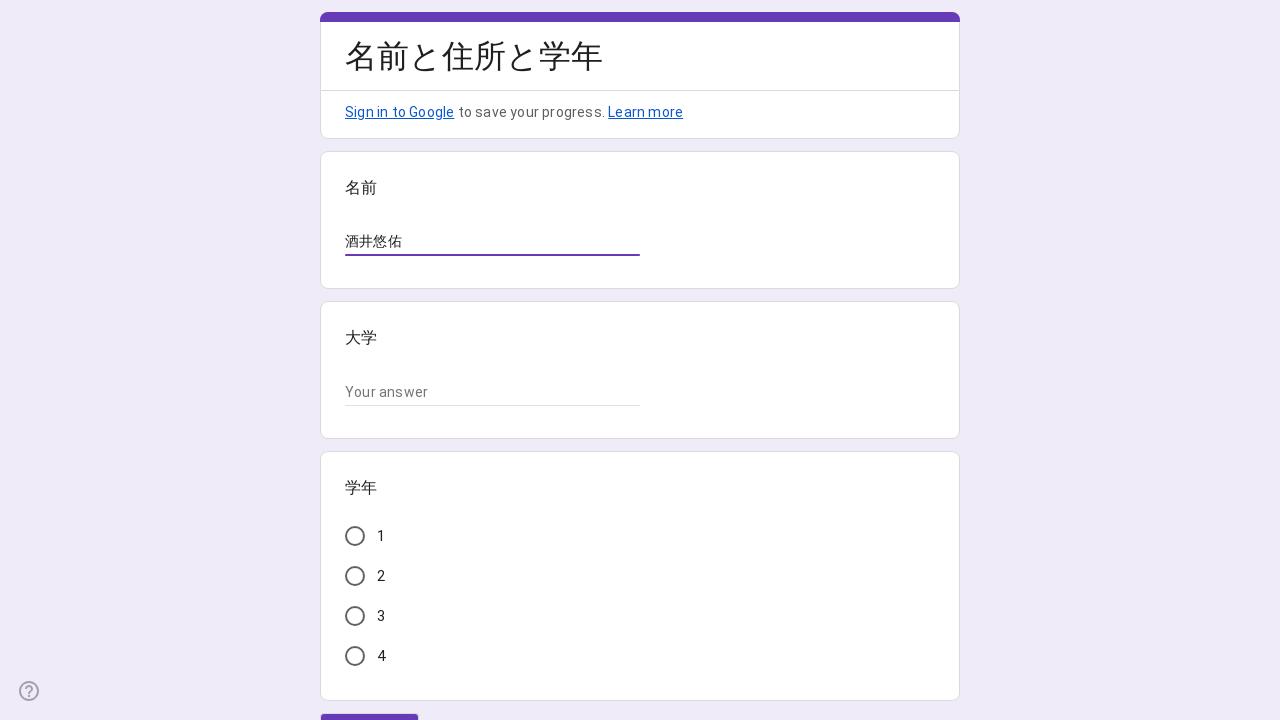

Scrolled university field into view
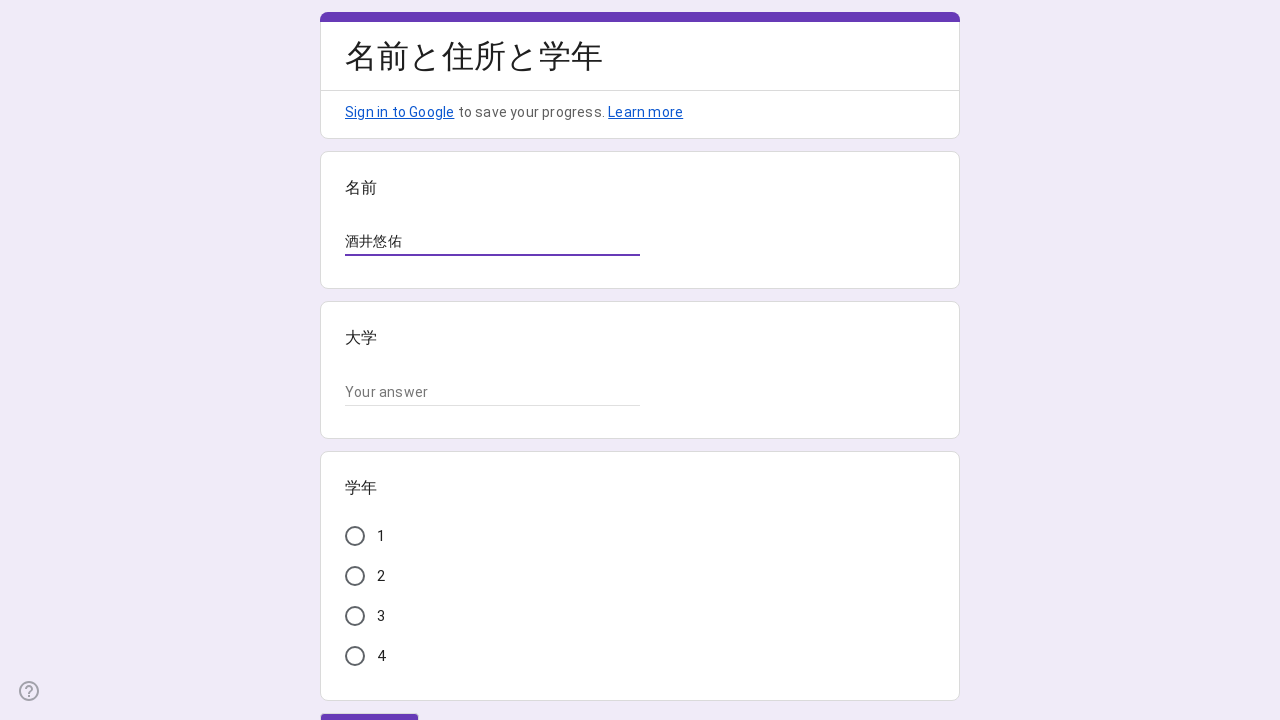

Cleared university field on input[type='text'], input[jsname] >> nth=1
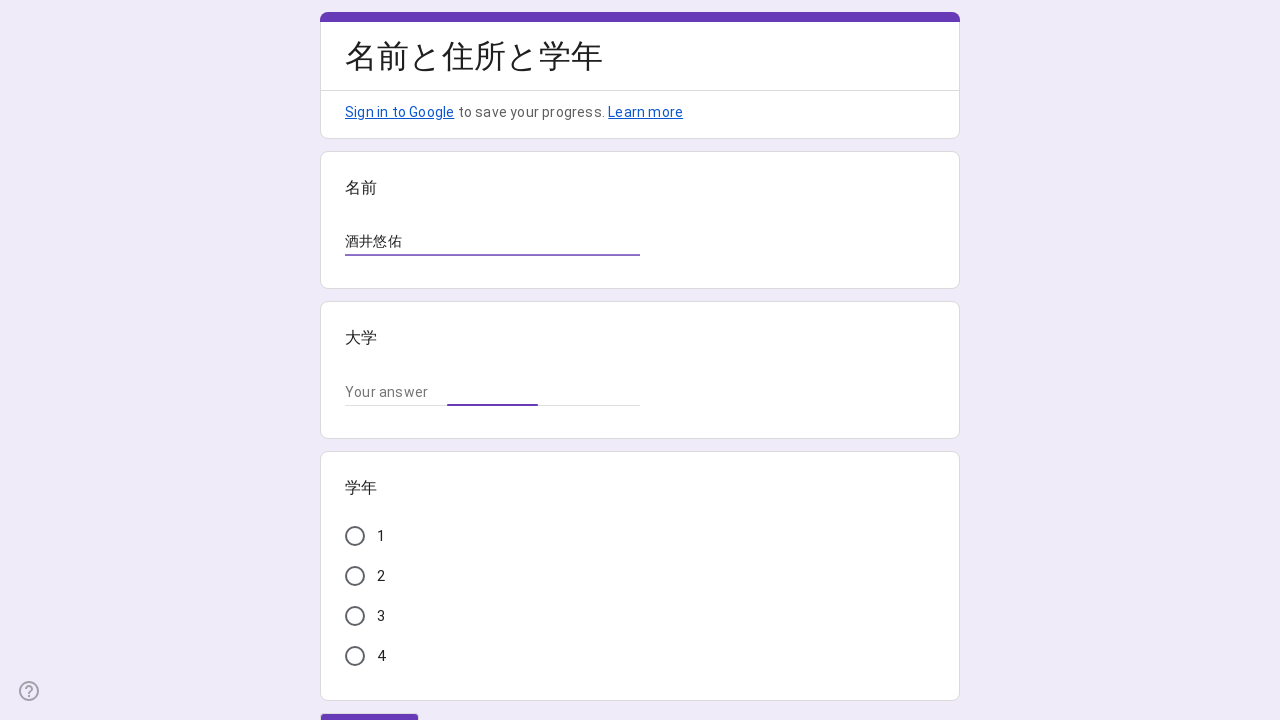

Filled university field with '大阪公立大学' on input[type='text'], input[jsname] >> nth=1
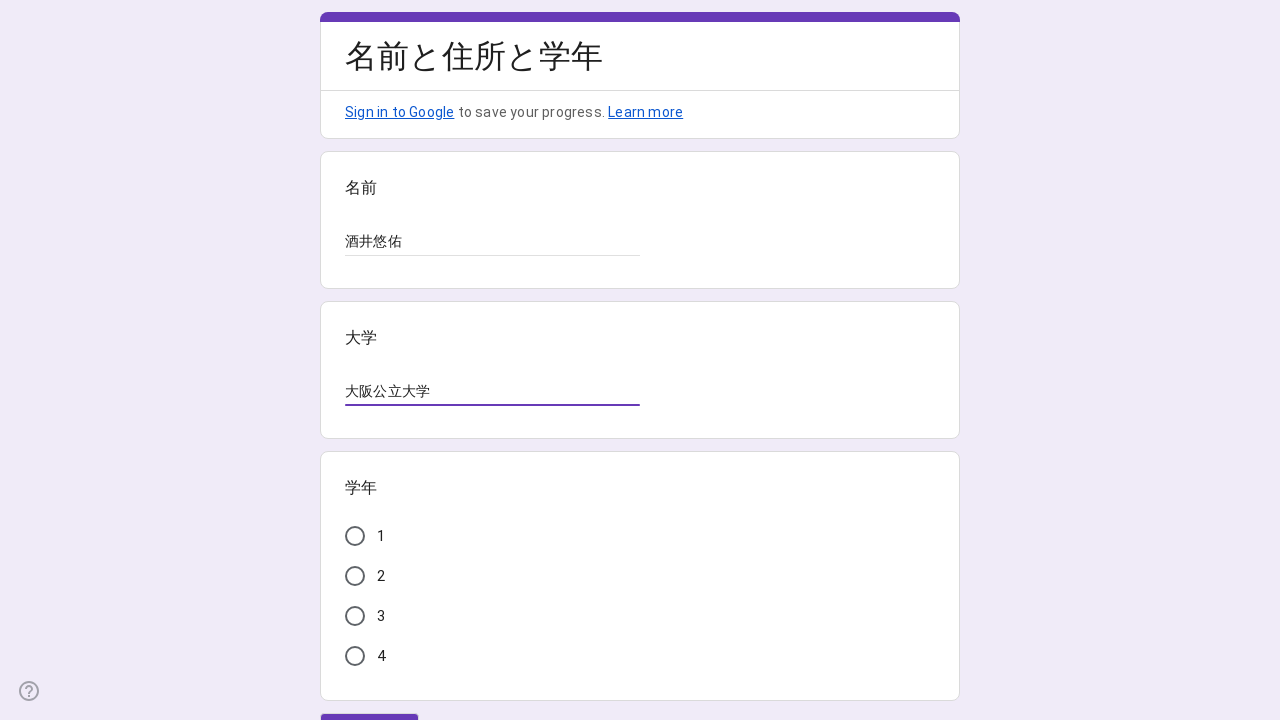

Located the first radio group for grade selection
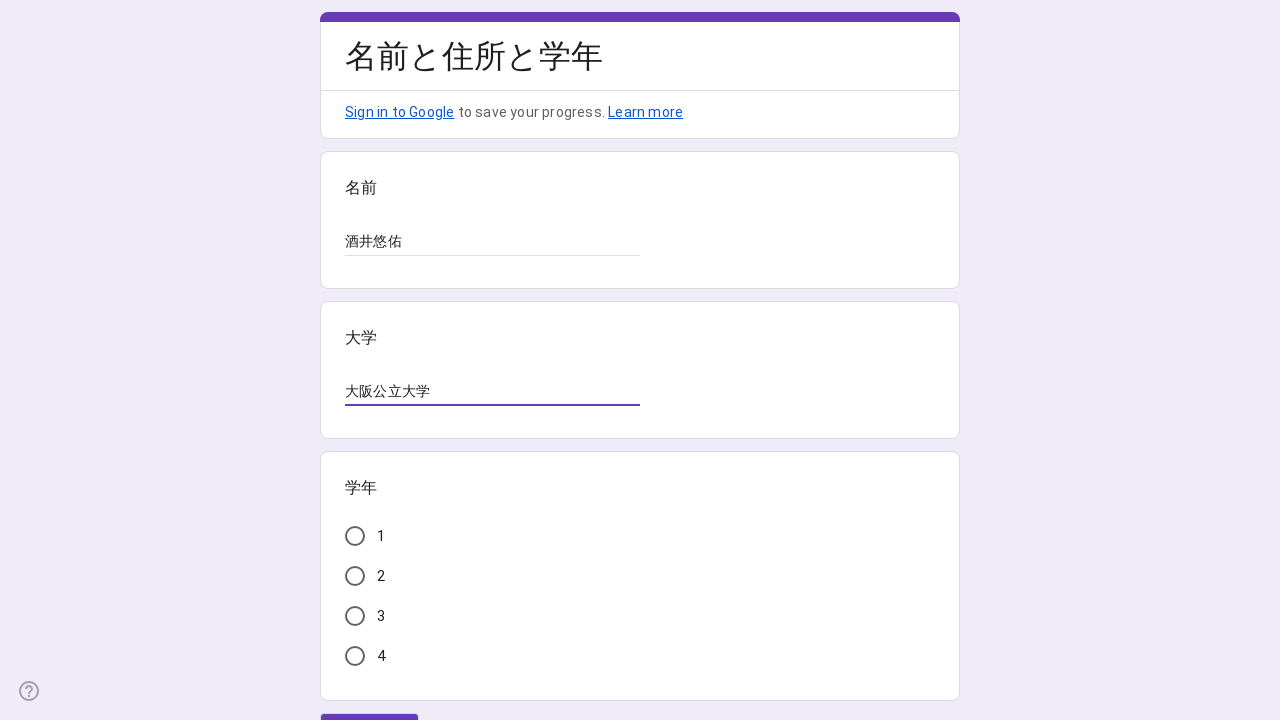

Scrolled grade selection radio group into view
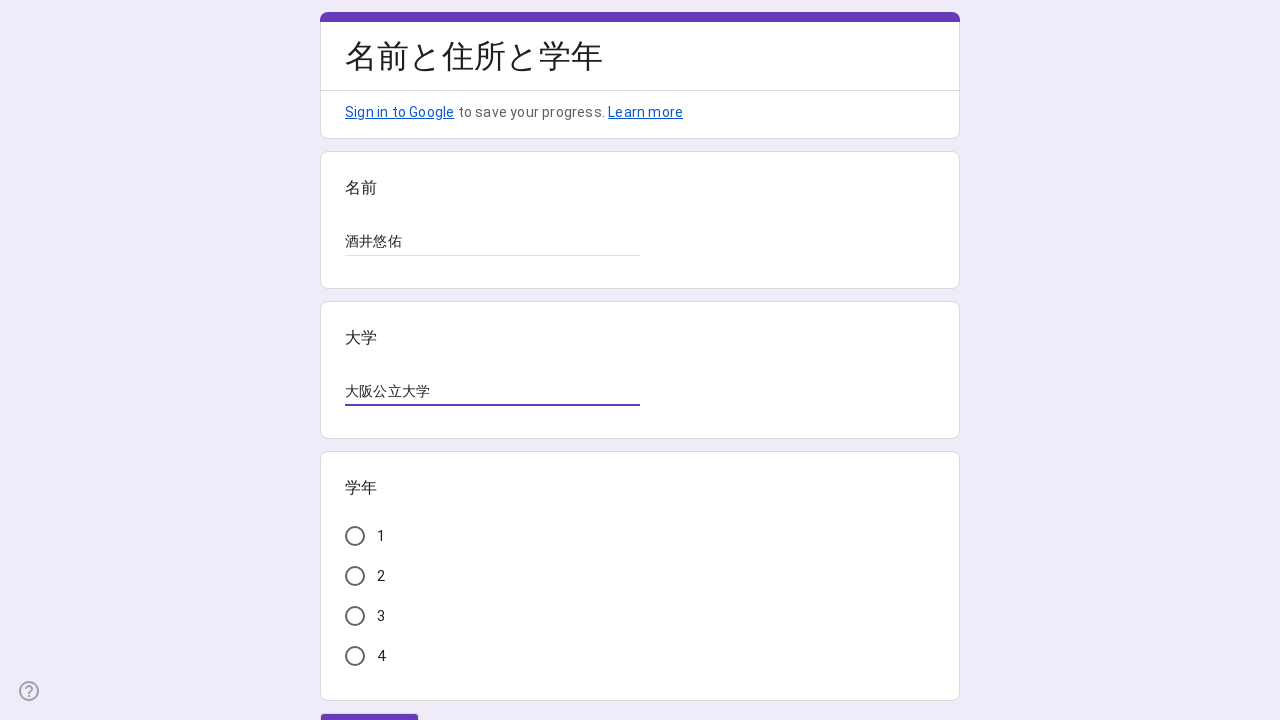

Located all radio button options in the grade selection group
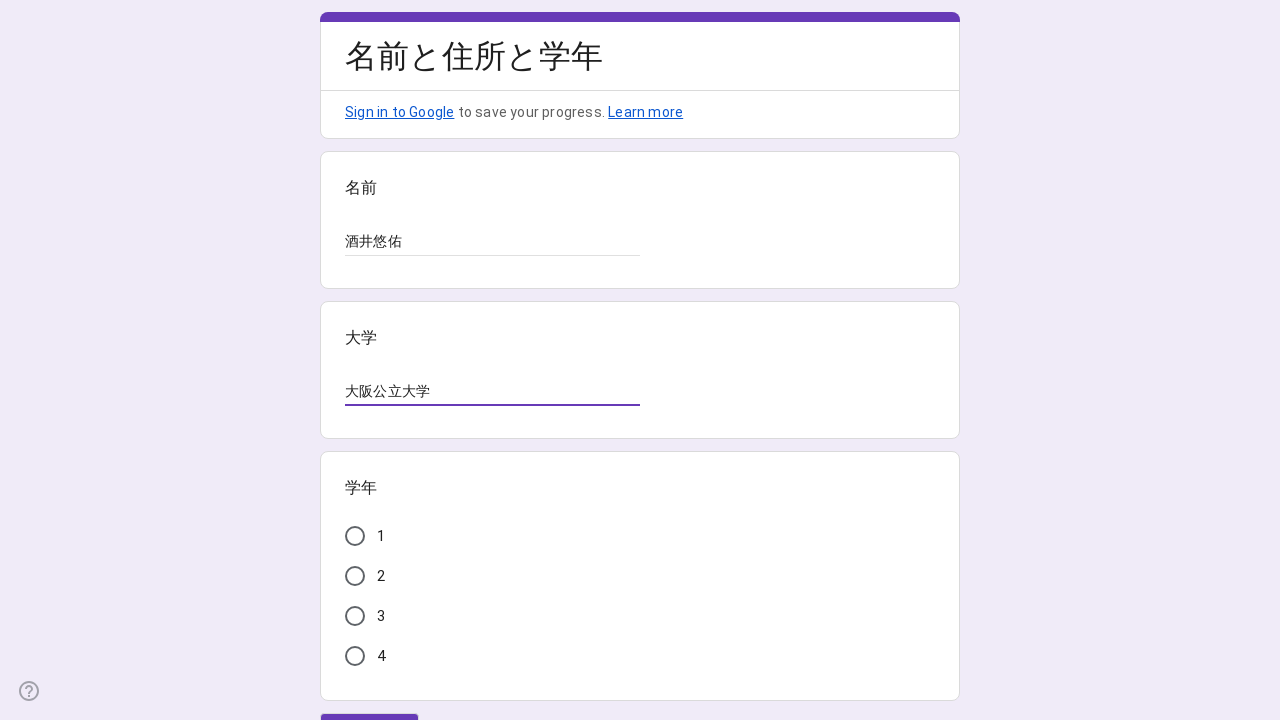

Clicked the 3rd grade option (index 2) at (355, 616) on div[role='radiogroup'] >> nth=0 >> div[role='radio'] >> nth=2
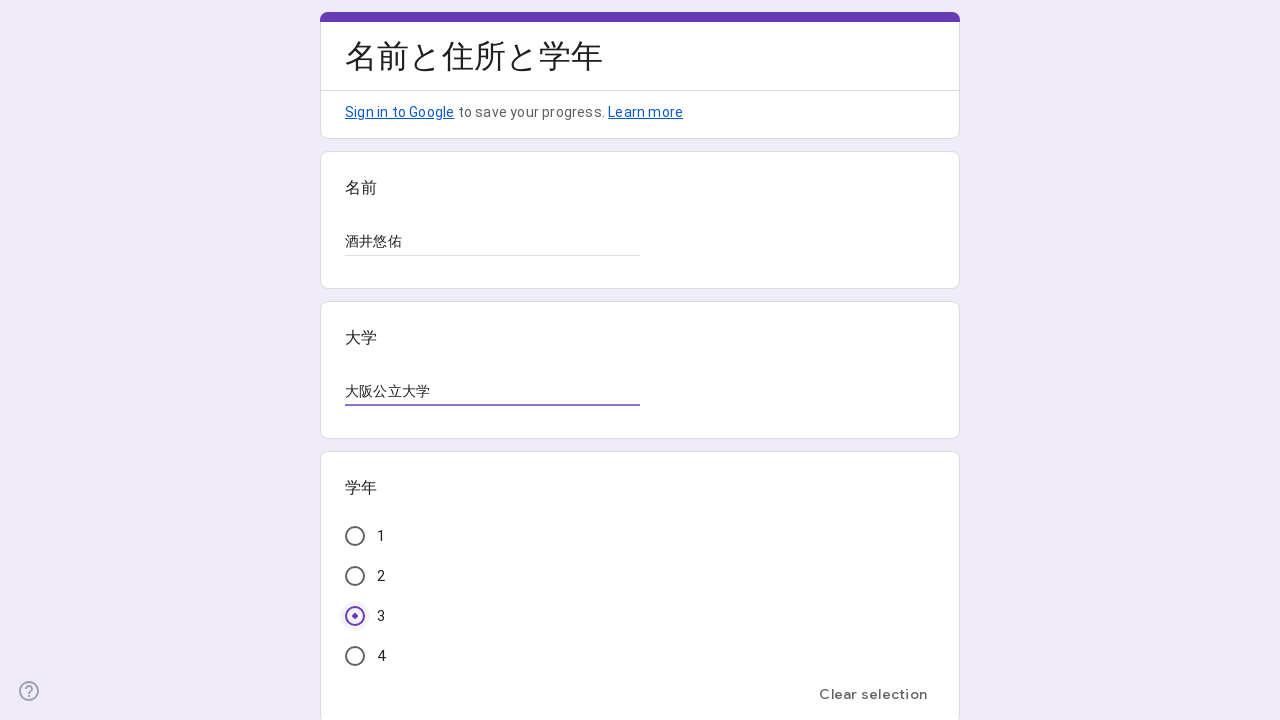

Waited 1 second to verify form was filled correctly
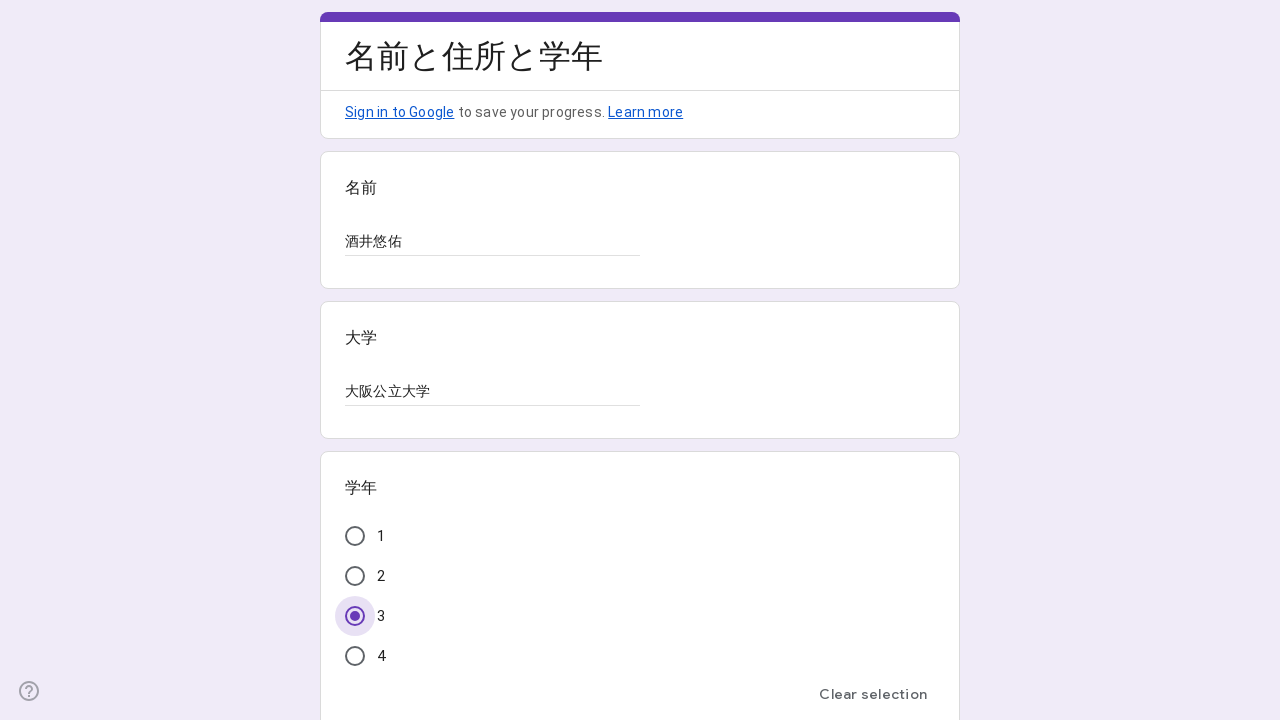

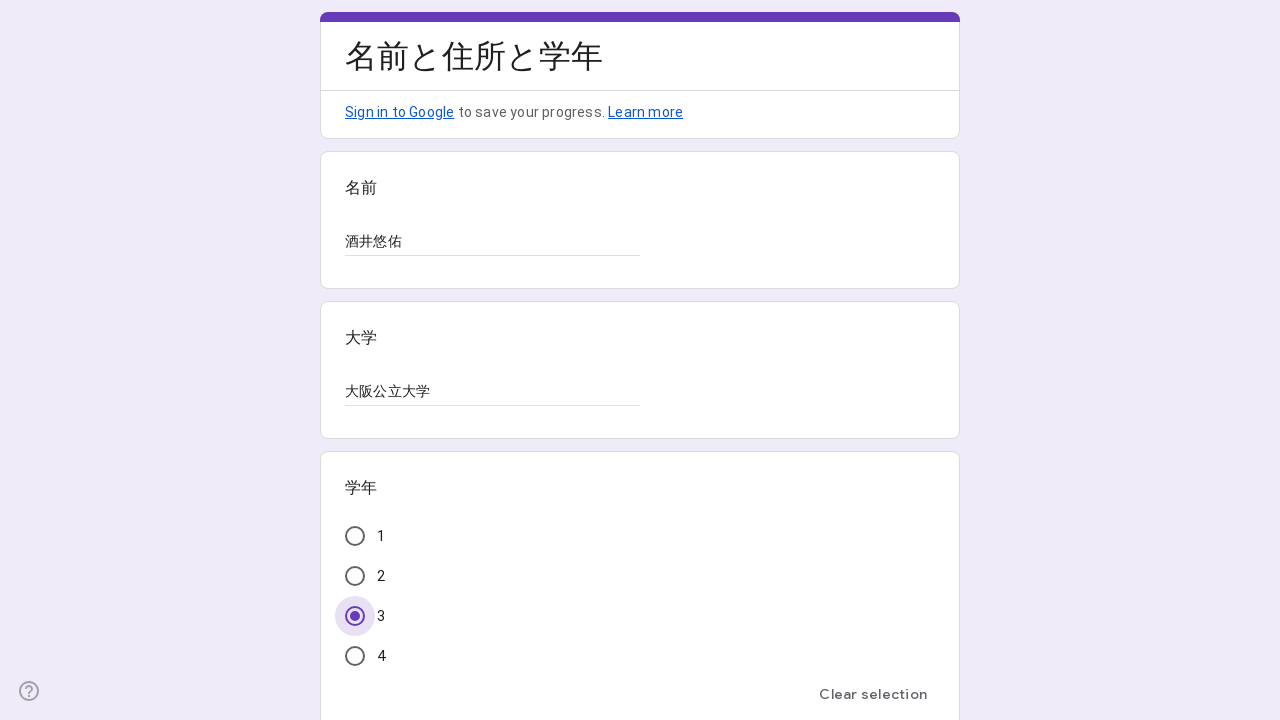